Navigates to webdriver.io to verify page loads for page weight analysis

Starting URL: https://webdriver.io

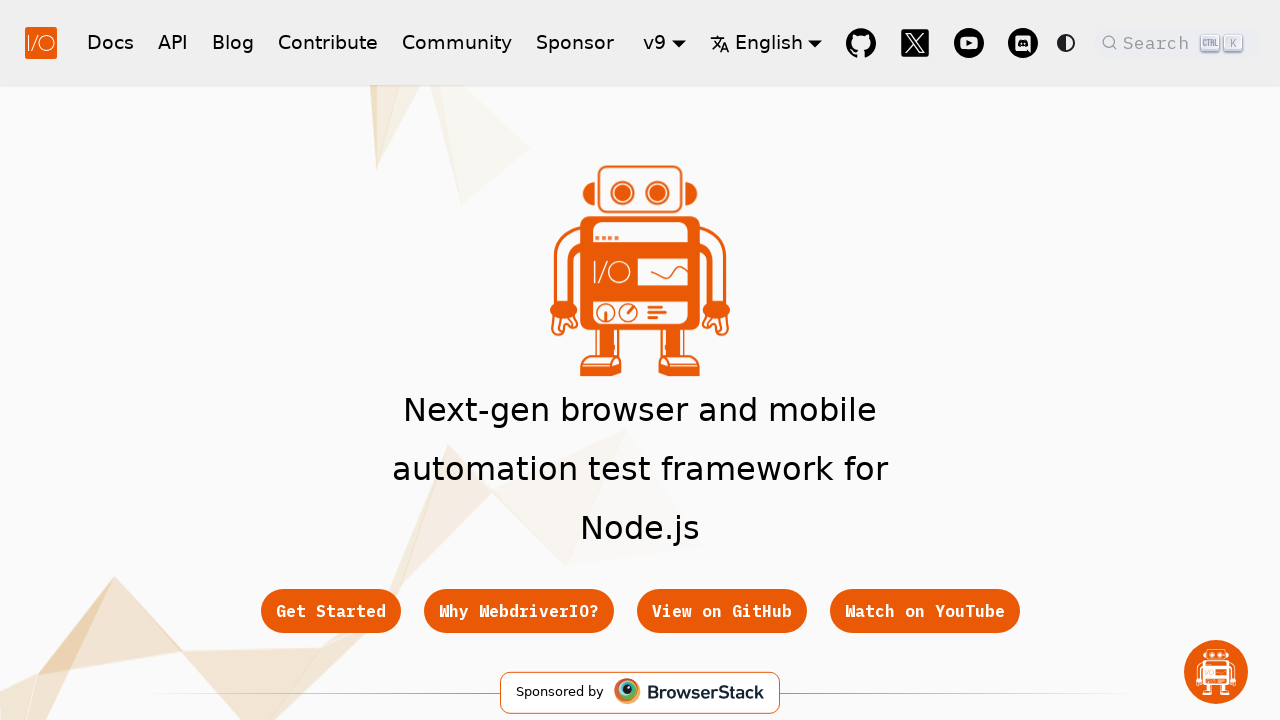

Waited for webdriver.io page to fully load (networkidle state reached)
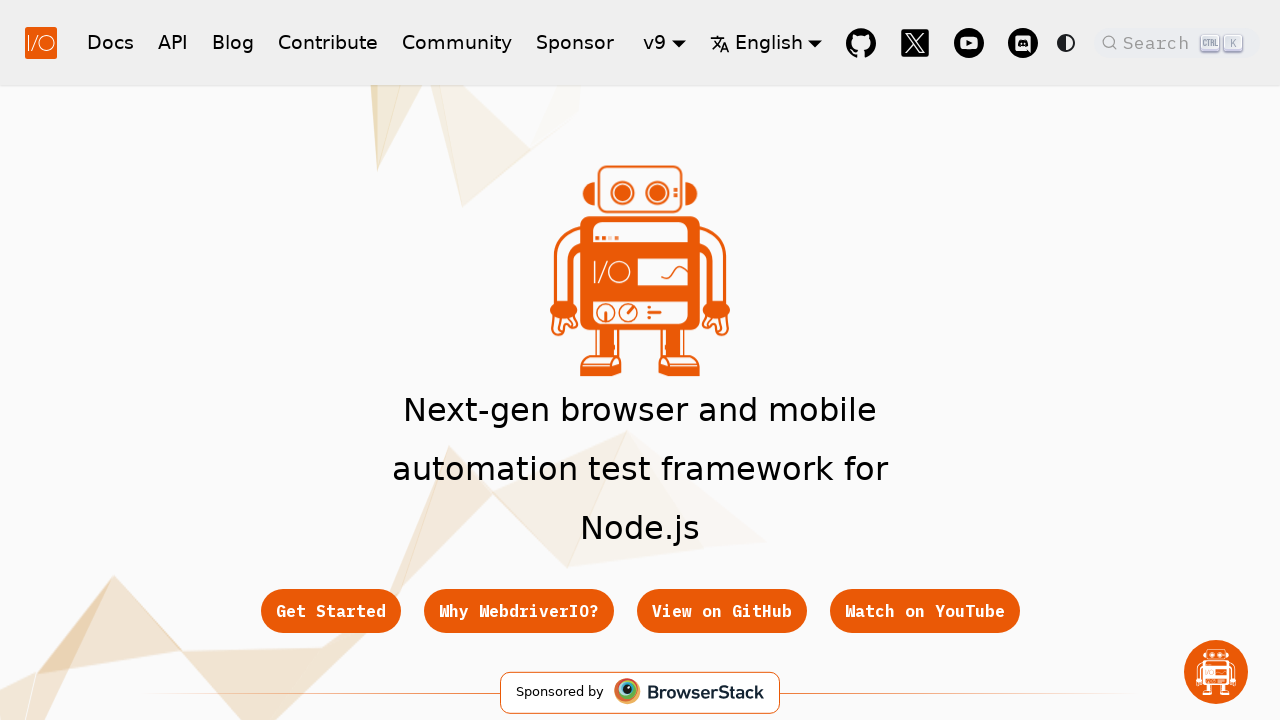

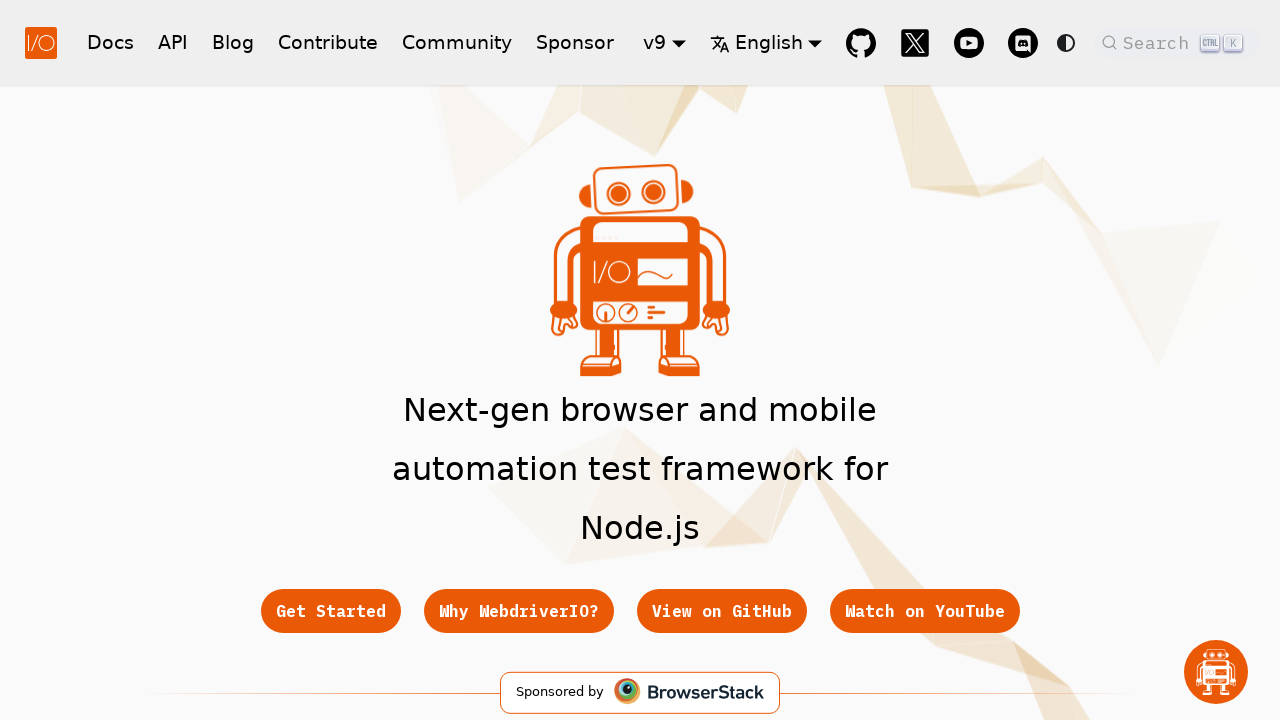